Tests basic browser navigation including page refresh, navigating to another URL, going back and forward in browser history

Starting URL: https://courses.letskodeit.com/practice

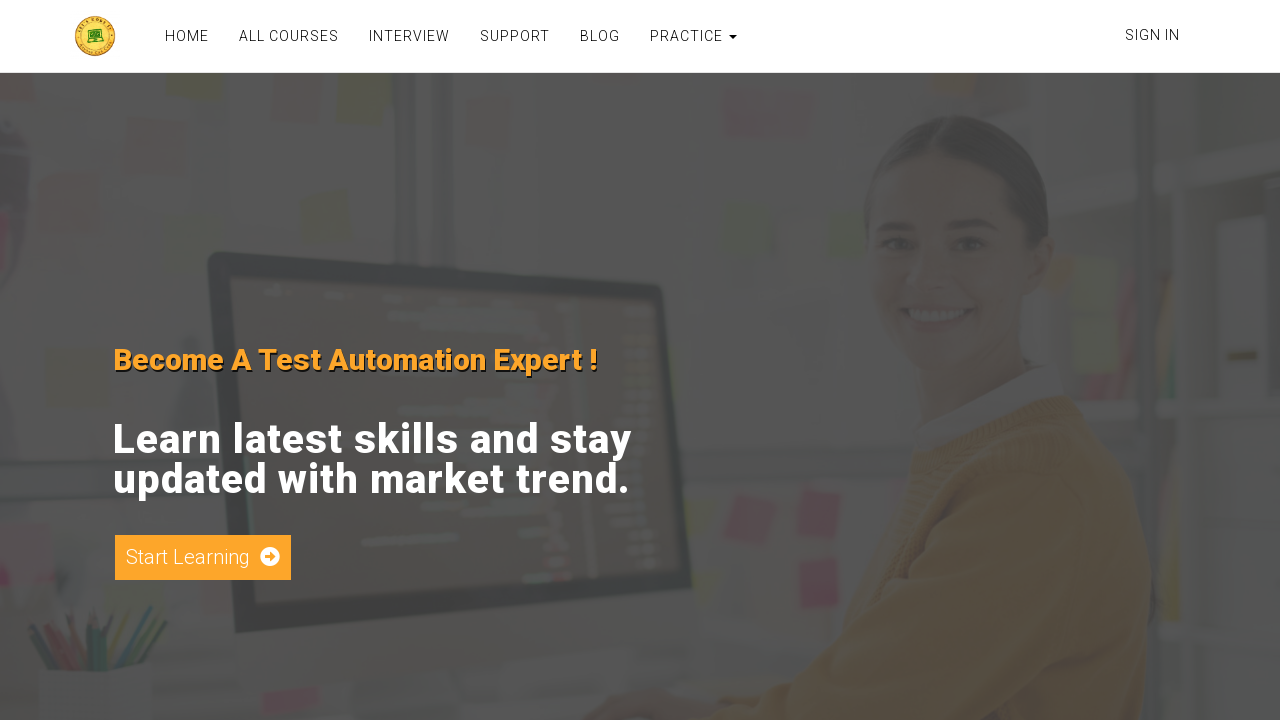

Retrieved page title
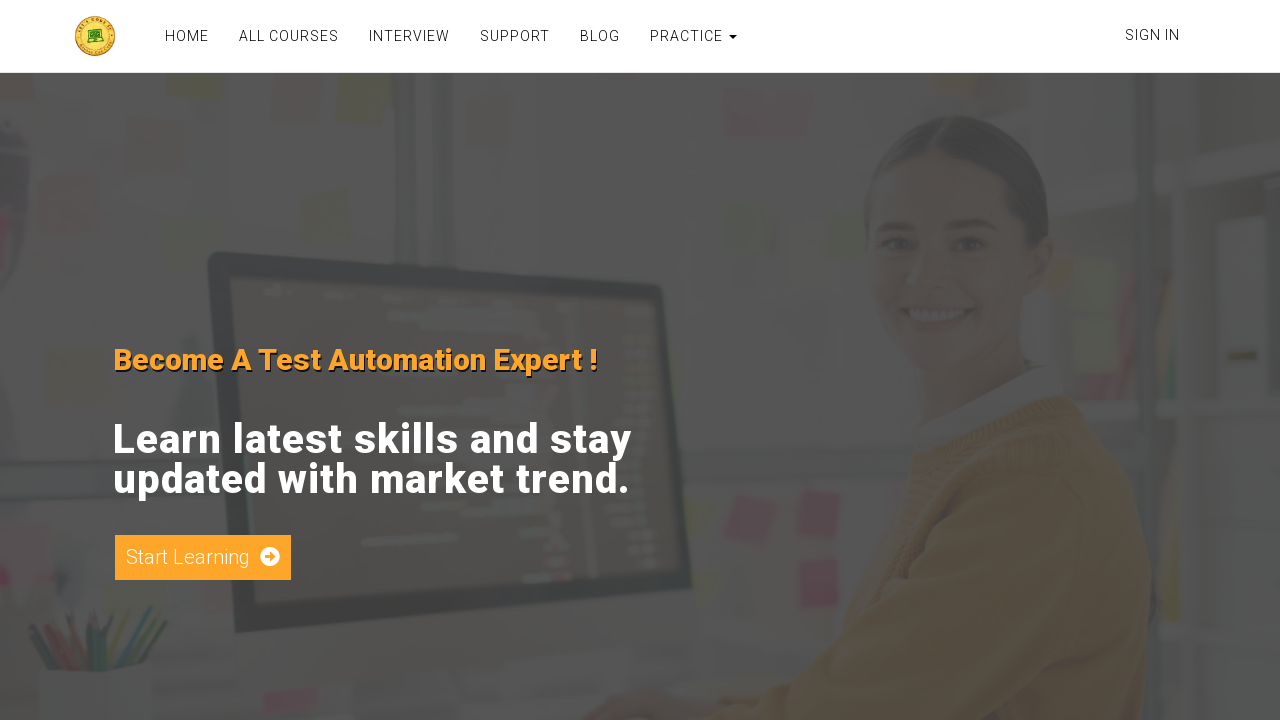

Retrieved current page URL
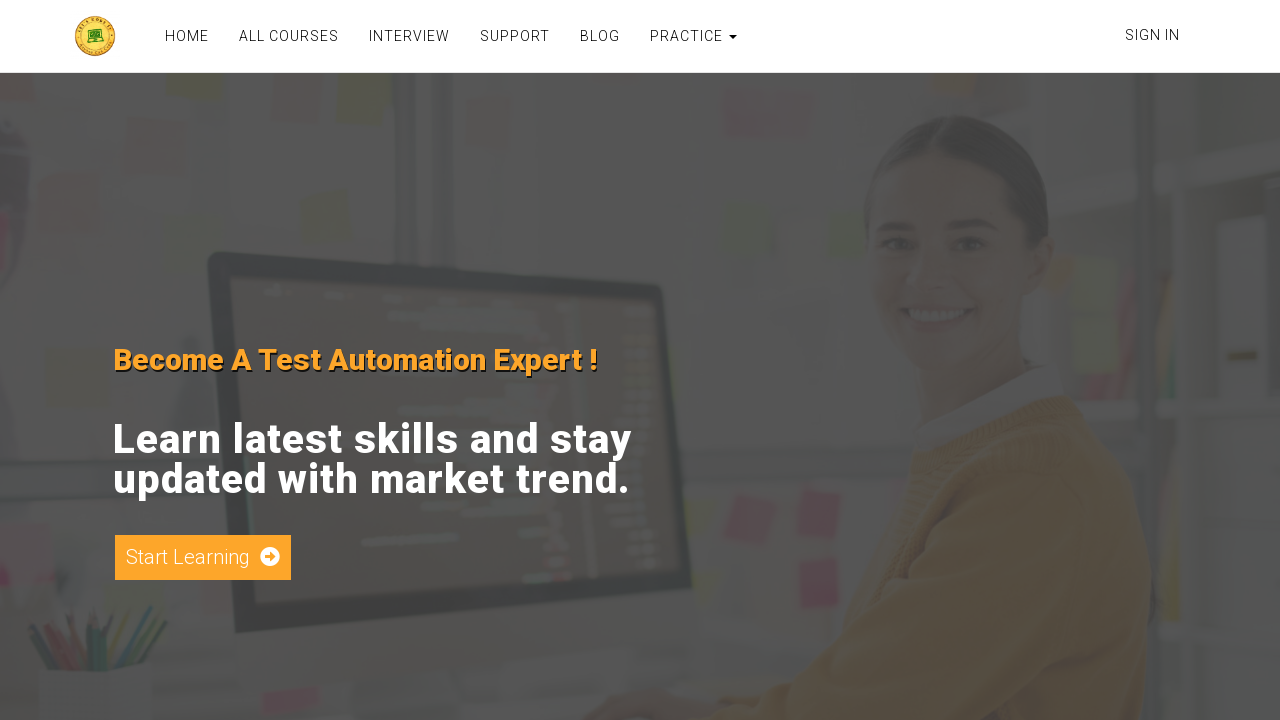

Page refreshed
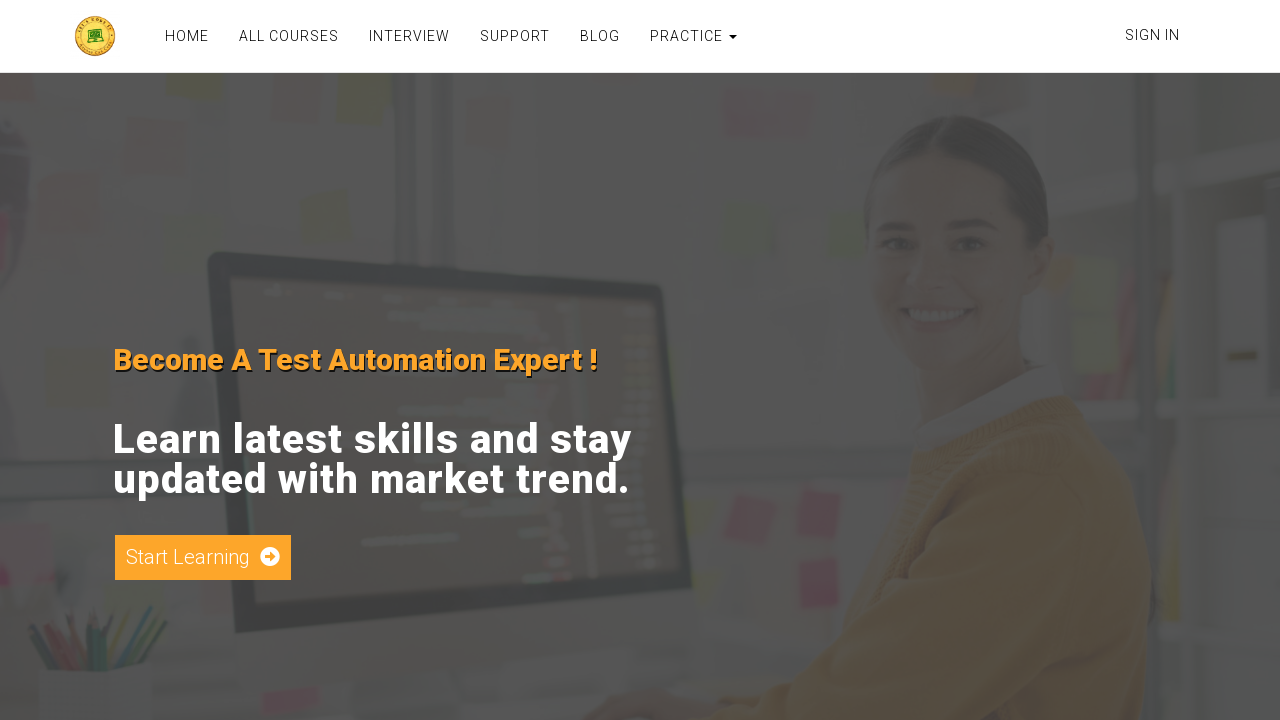

Navigated to Selenium Python documentation page
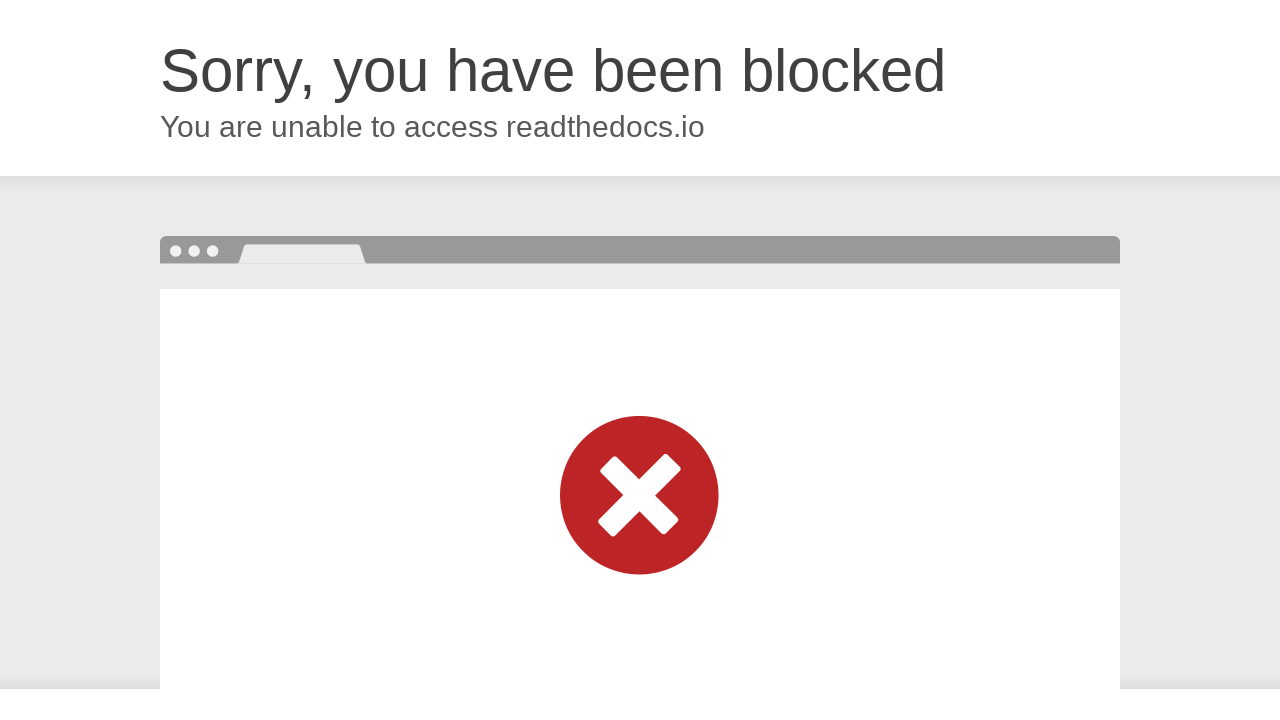

Navigated back in browser history
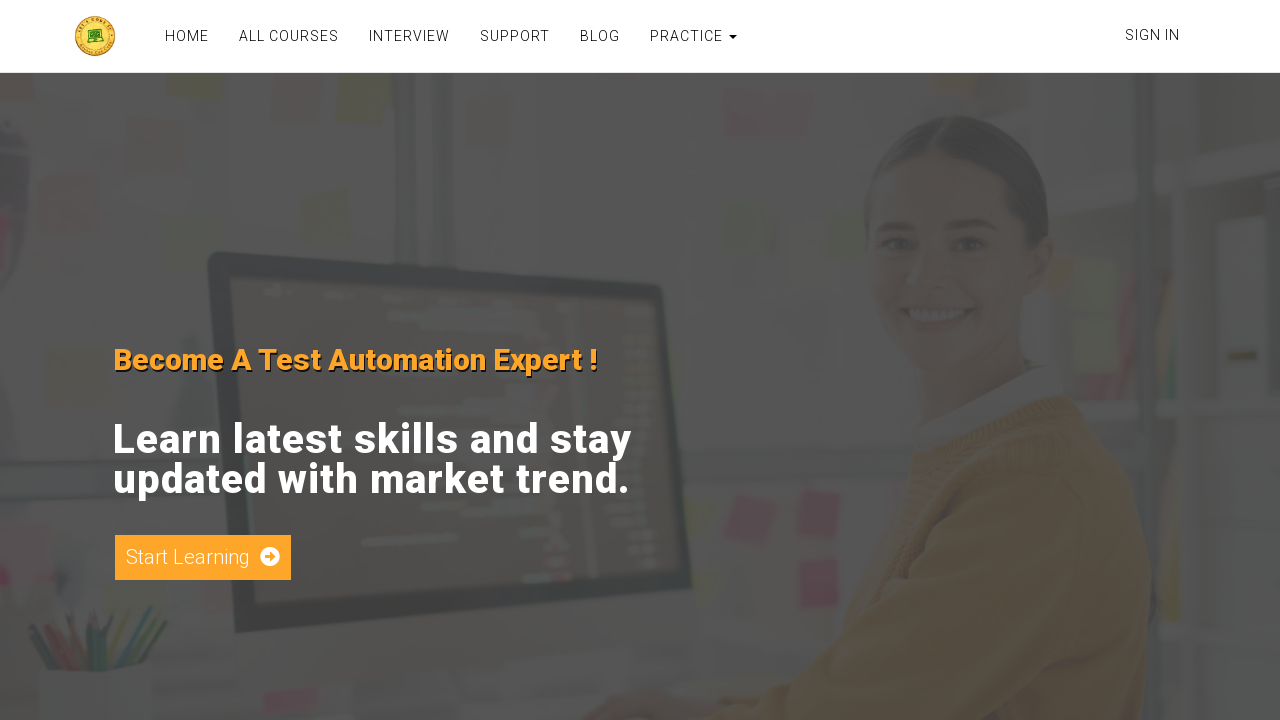

Navigated forward in browser history
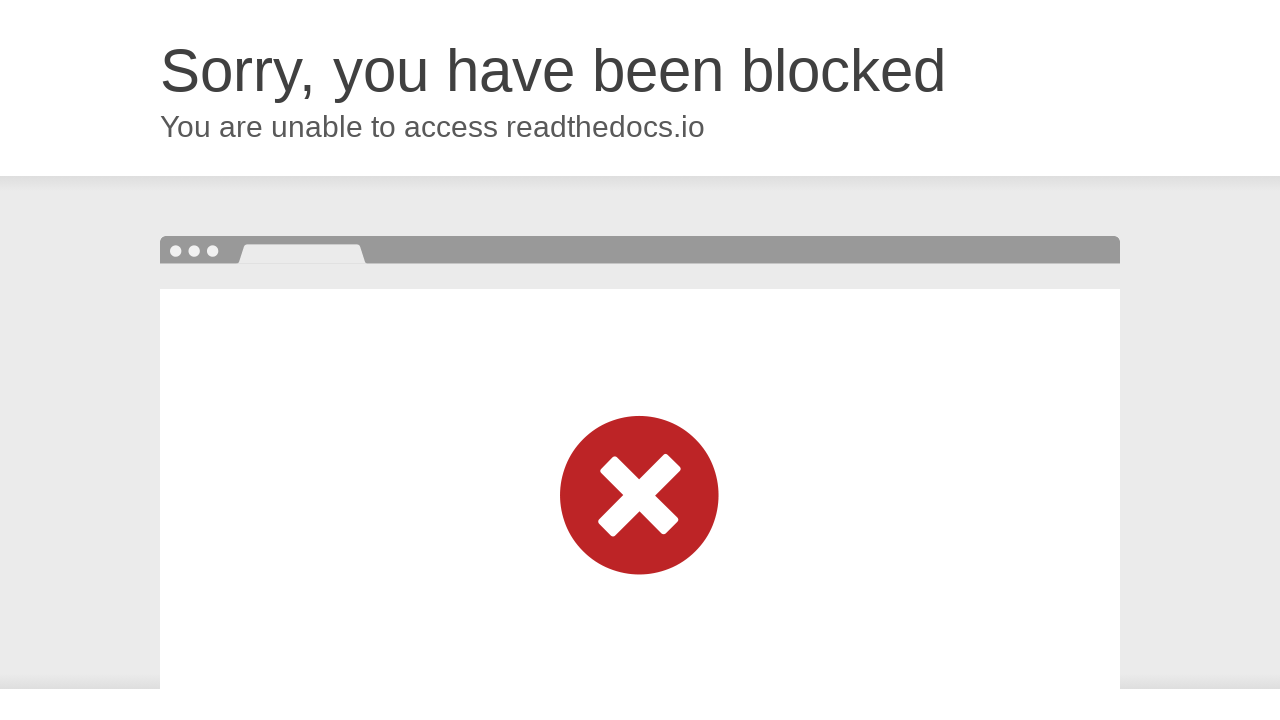

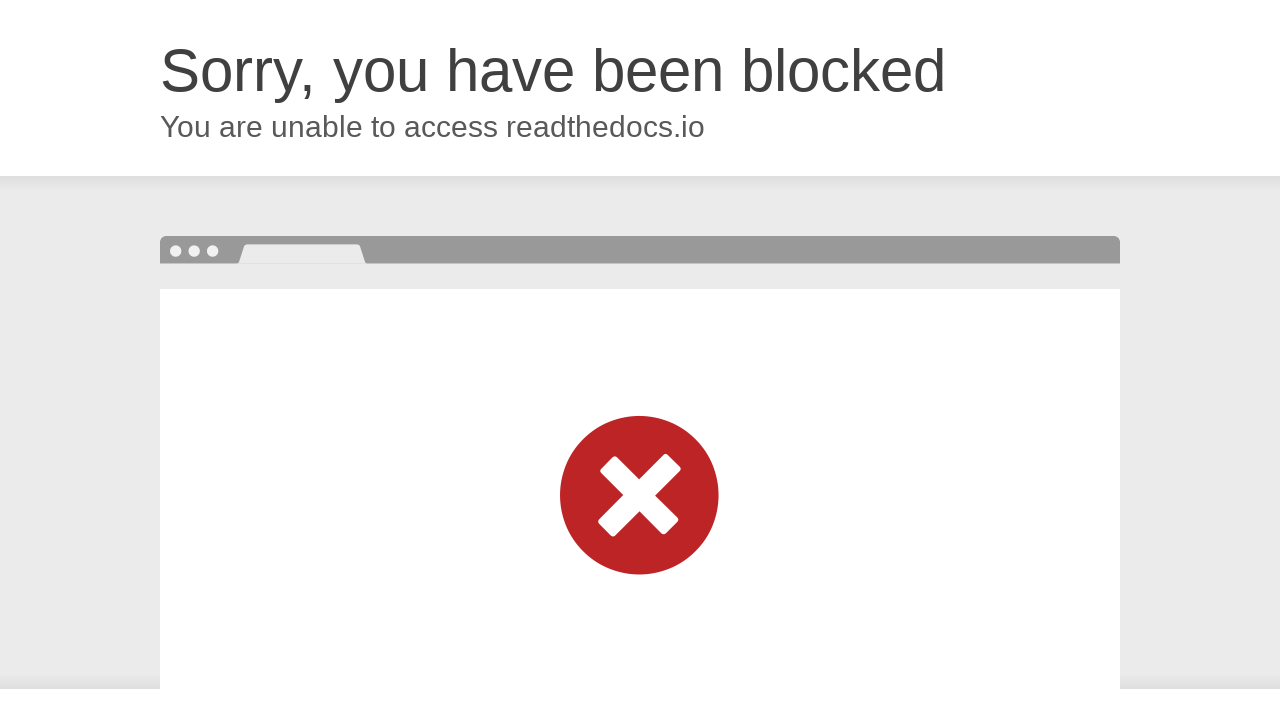